Tests that clicking Clear completed removes completed items from the list

Starting URL: https://demo.playwright.dev/todomvc

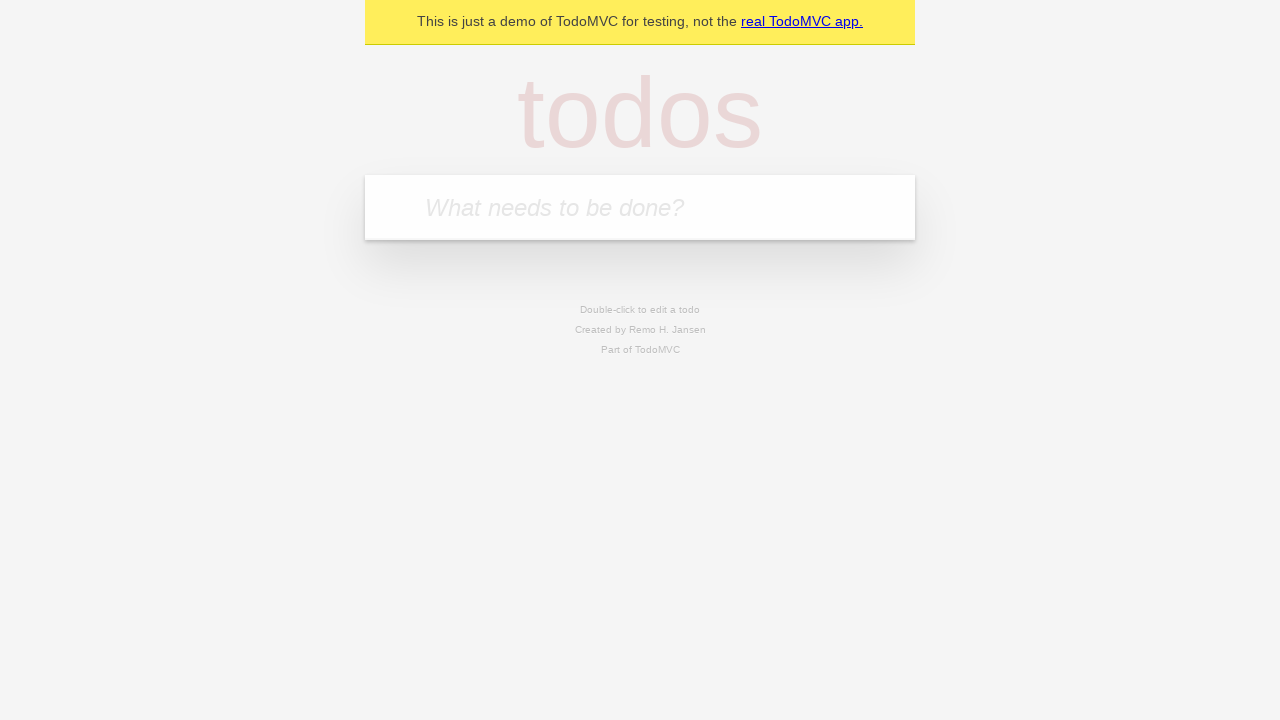

Filled todo input with 'buy some cheese' on internal:attr=[placeholder="What needs to be done?"i]
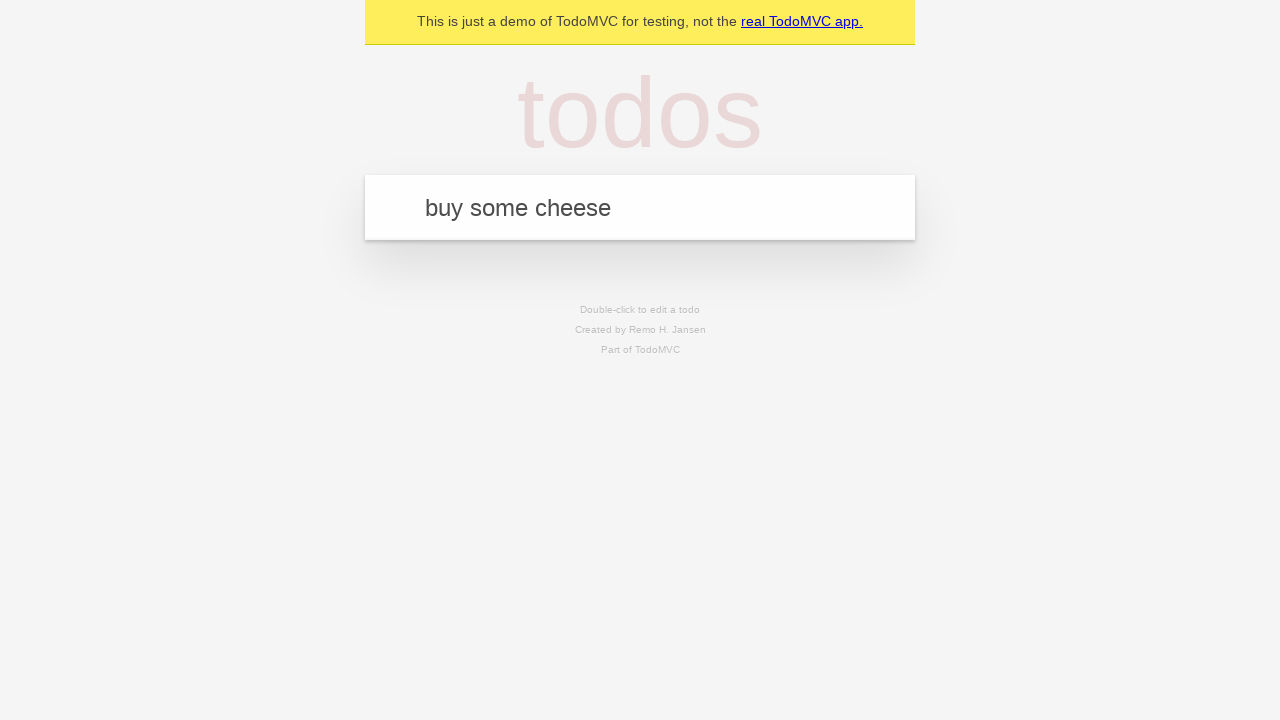

Pressed Enter to add 'buy some cheese' to the todo list on internal:attr=[placeholder="What needs to be done?"i]
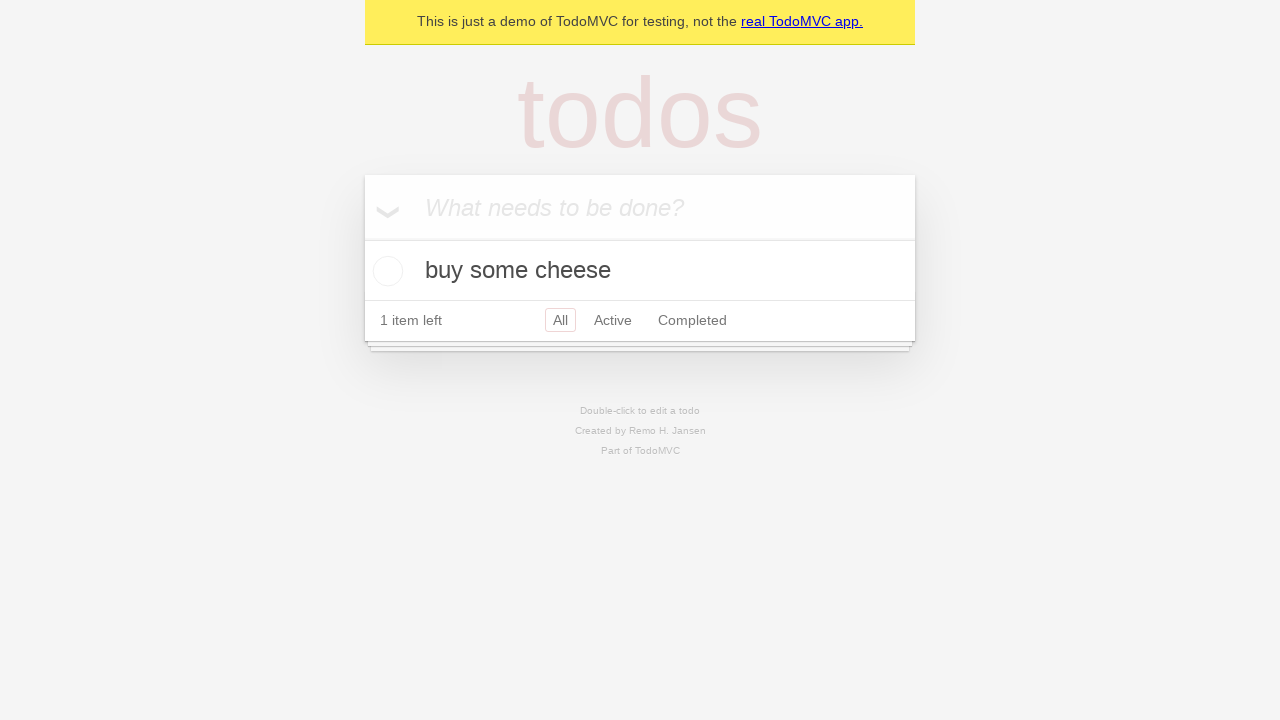

Filled todo input with 'feed the cat' on internal:attr=[placeholder="What needs to be done?"i]
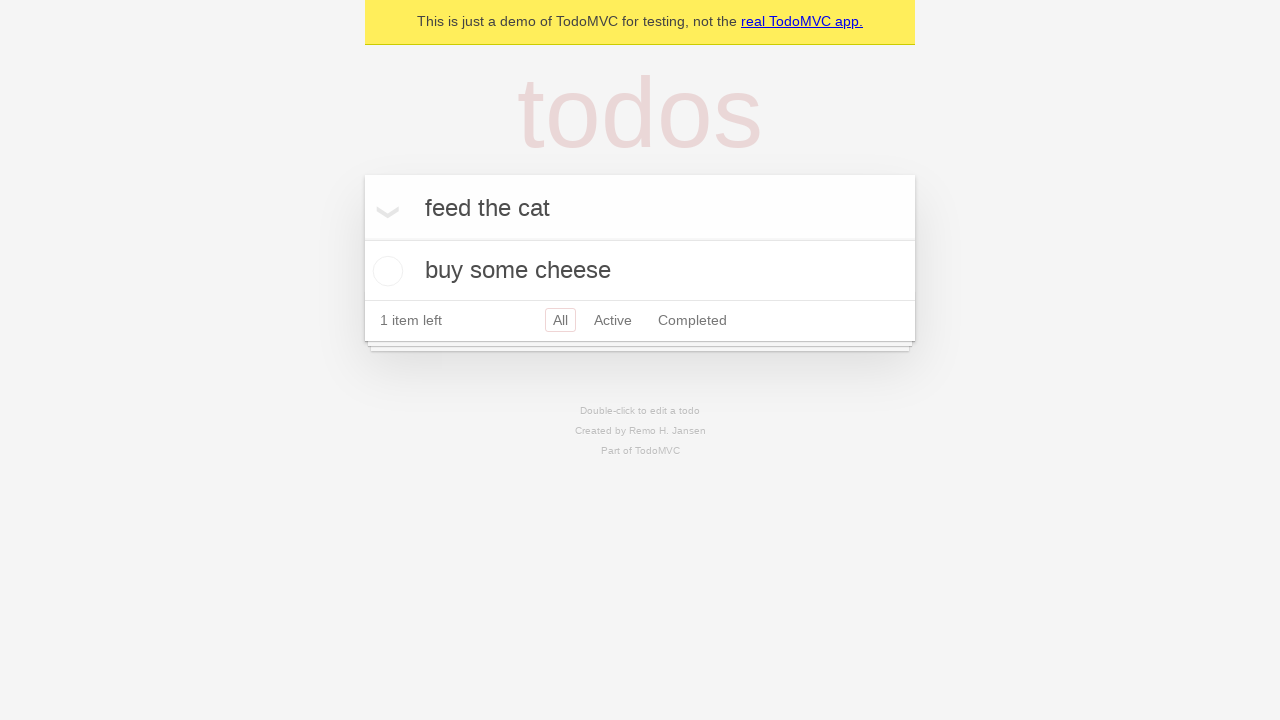

Pressed Enter to add 'feed the cat' to the todo list on internal:attr=[placeholder="What needs to be done?"i]
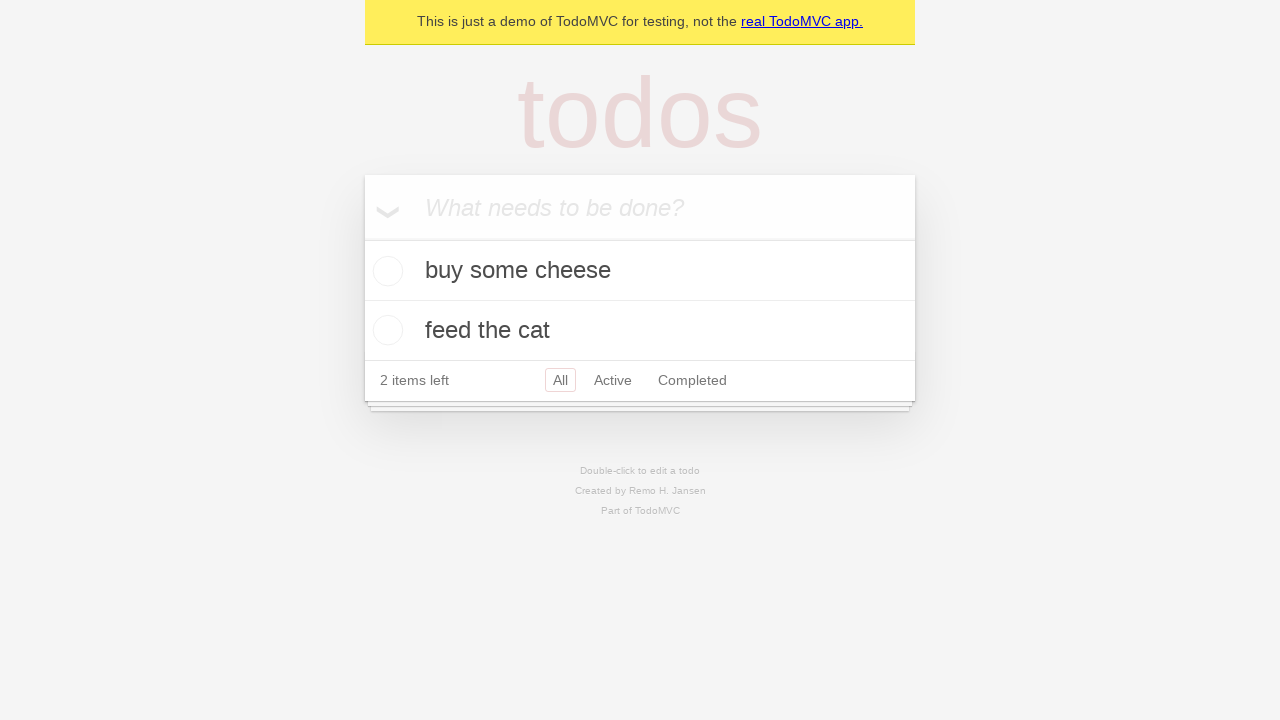

Filled todo input with 'book a doctors appointment' on internal:attr=[placeholder="What needs to be done?"i]
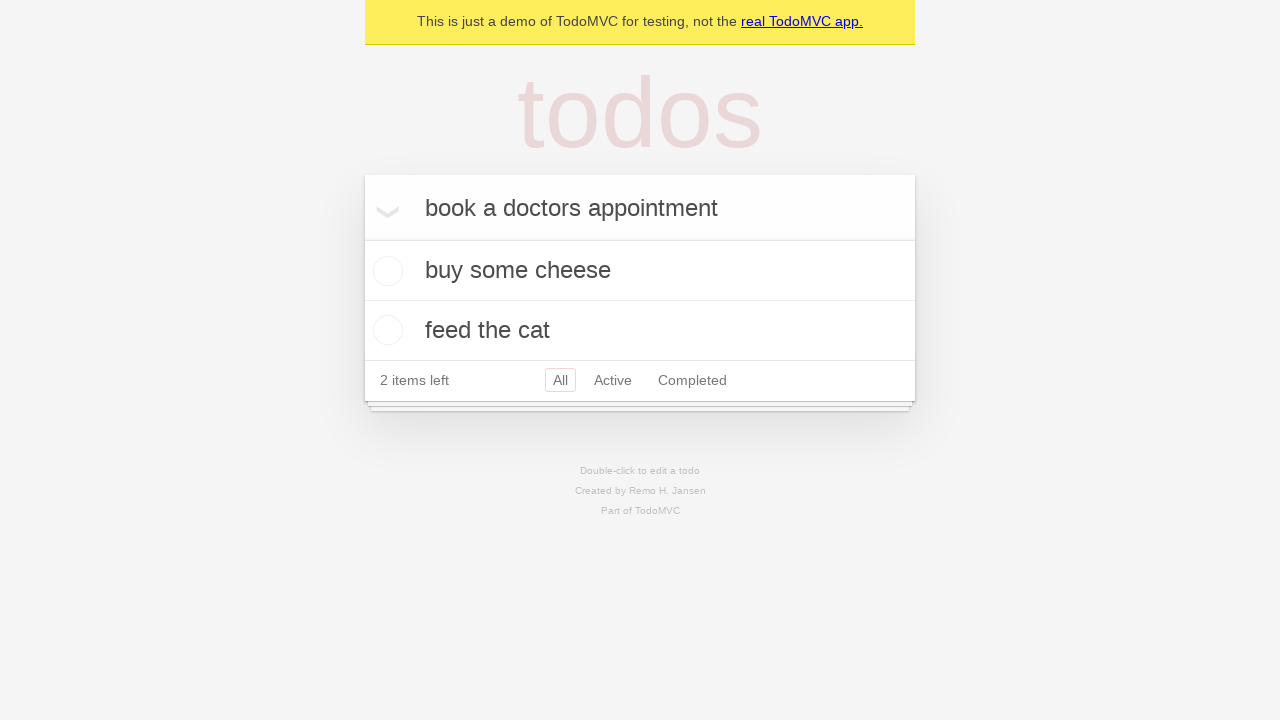

Pressed Enter to add 'book a doctors appointment' to the todo list on internal:attr=[placeholder="What needs to be done?"i]
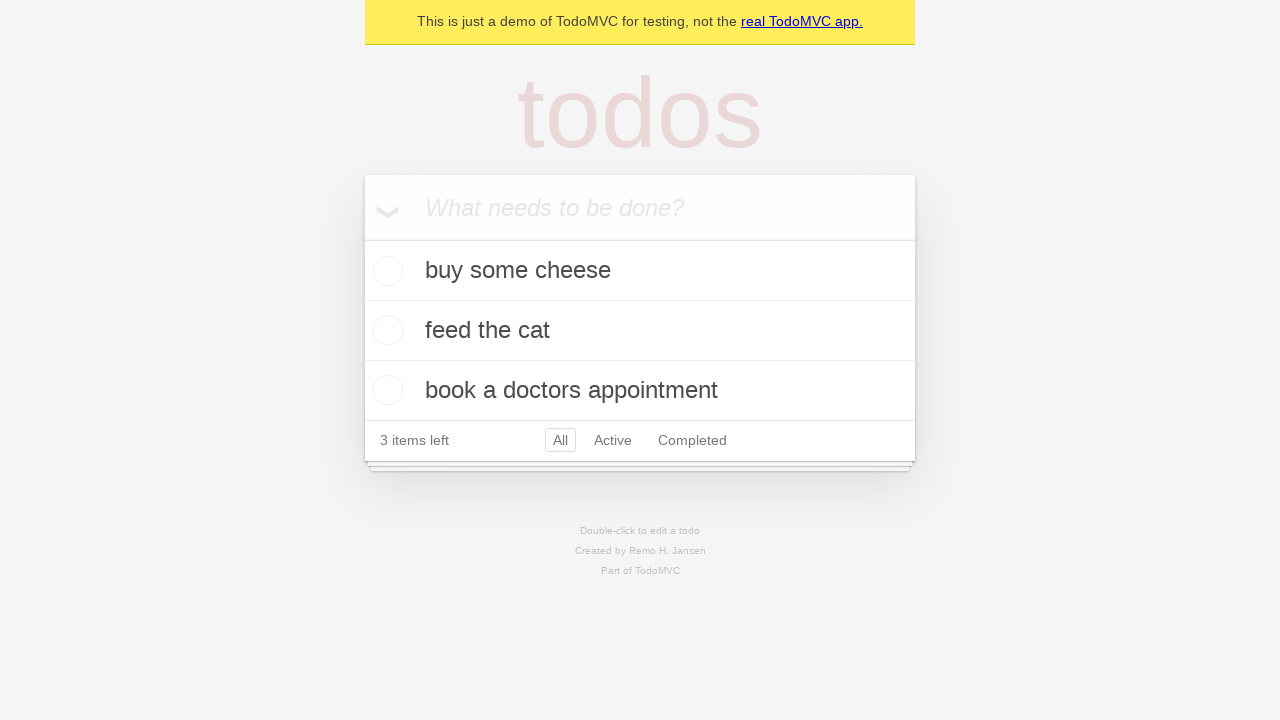

Located all todo items
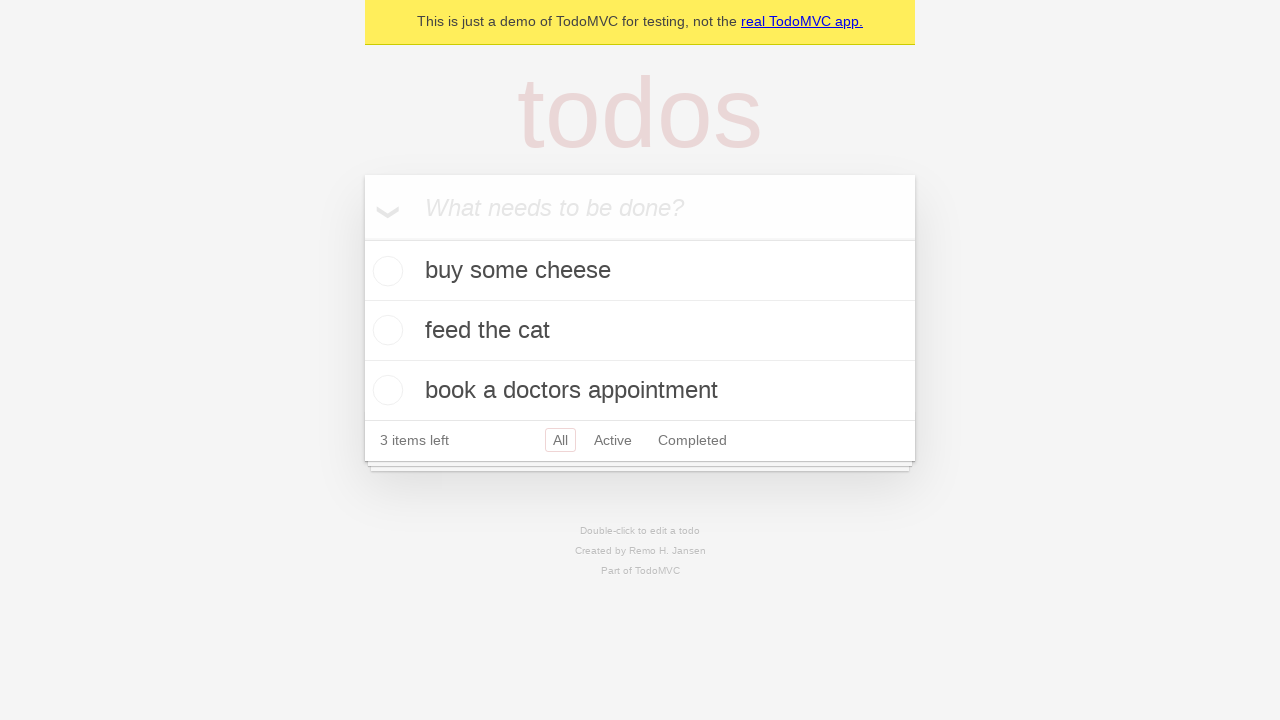

Checked the checkbox for the second todo item (feed the cat) at (385, 330) on internal:testid=[data-testid="todo-item"s] >> nth=1 >> internal:role=checkbox
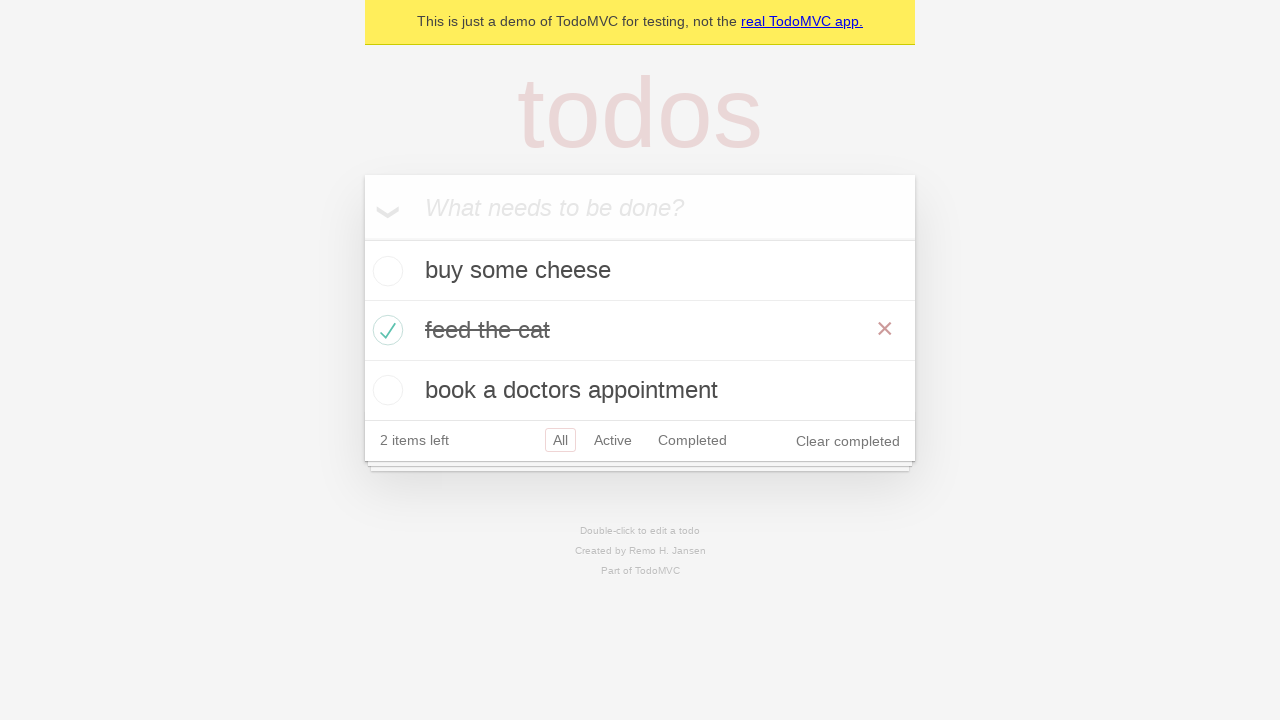

Clicked 'Clear completed' button to remove completed items at (848, 441) on internal:role=button[name="Clear completed"i]
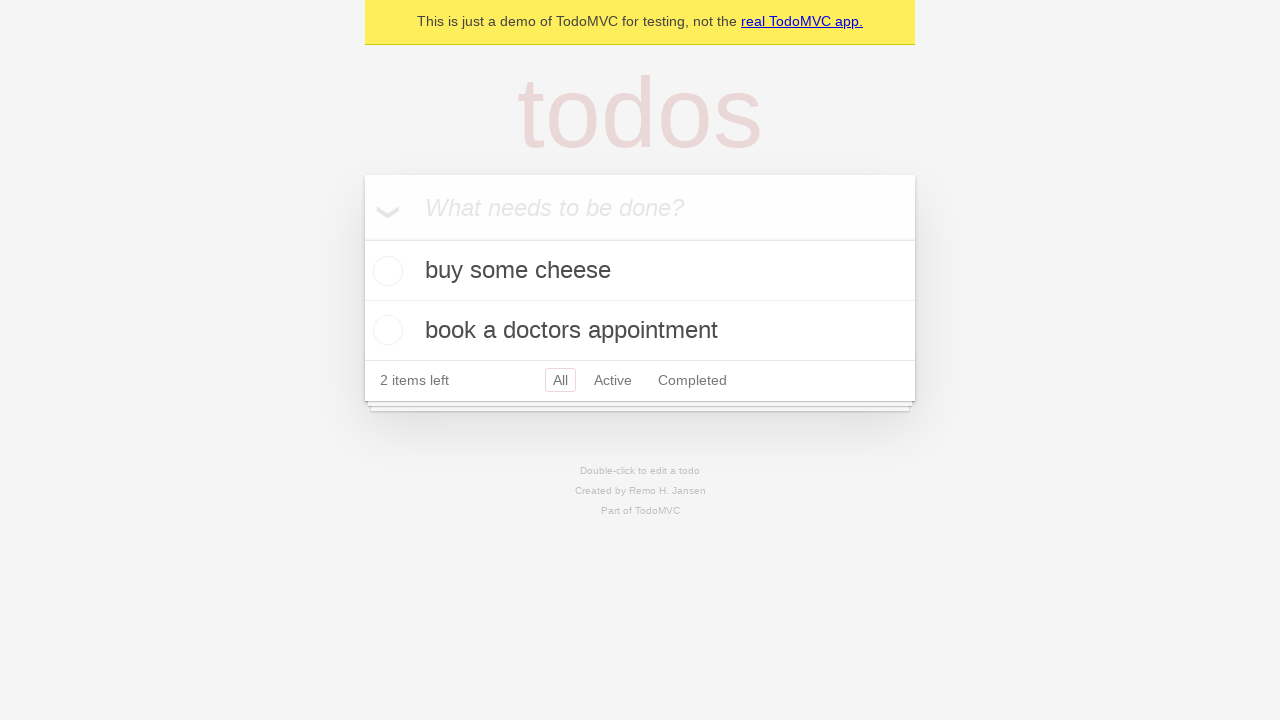

Verified that only 2 todo items remain after clearing completed items
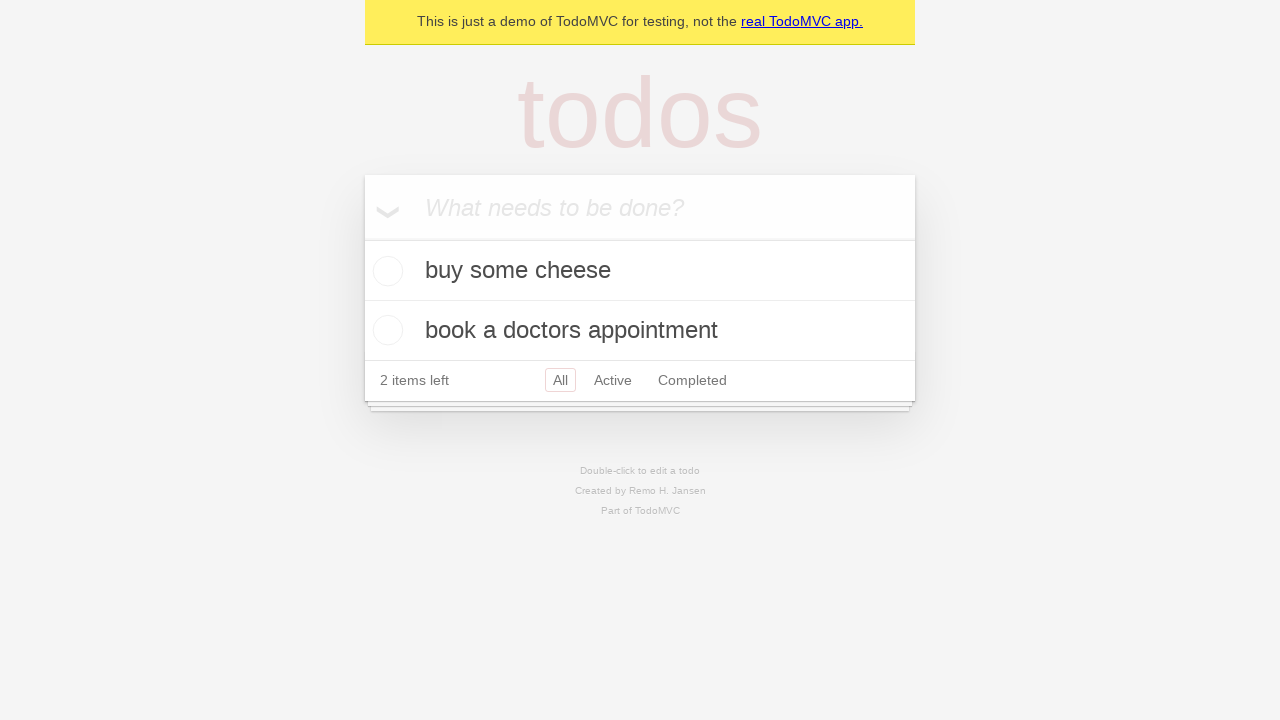

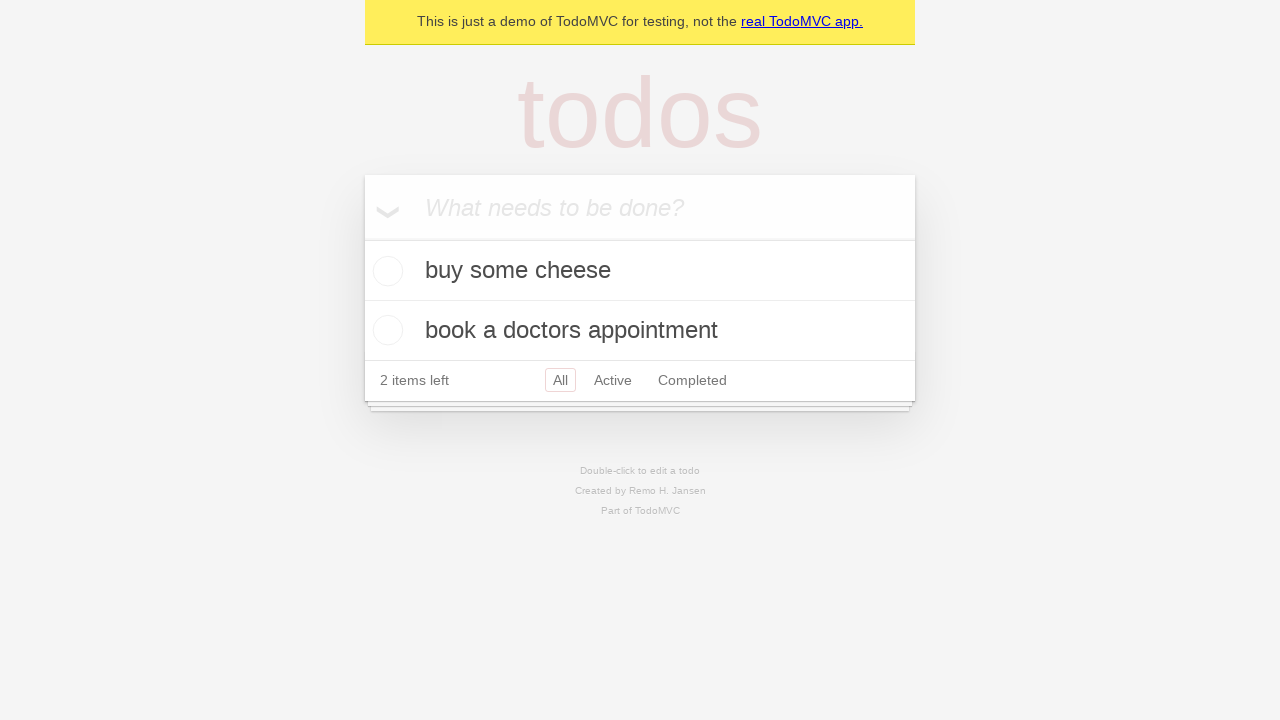